Tests jQuery UI selectable functionality by selecting multiple items from Item 1 to Item 7 using click and drag action

Starting URL: https://jqueryui.com/selectable/

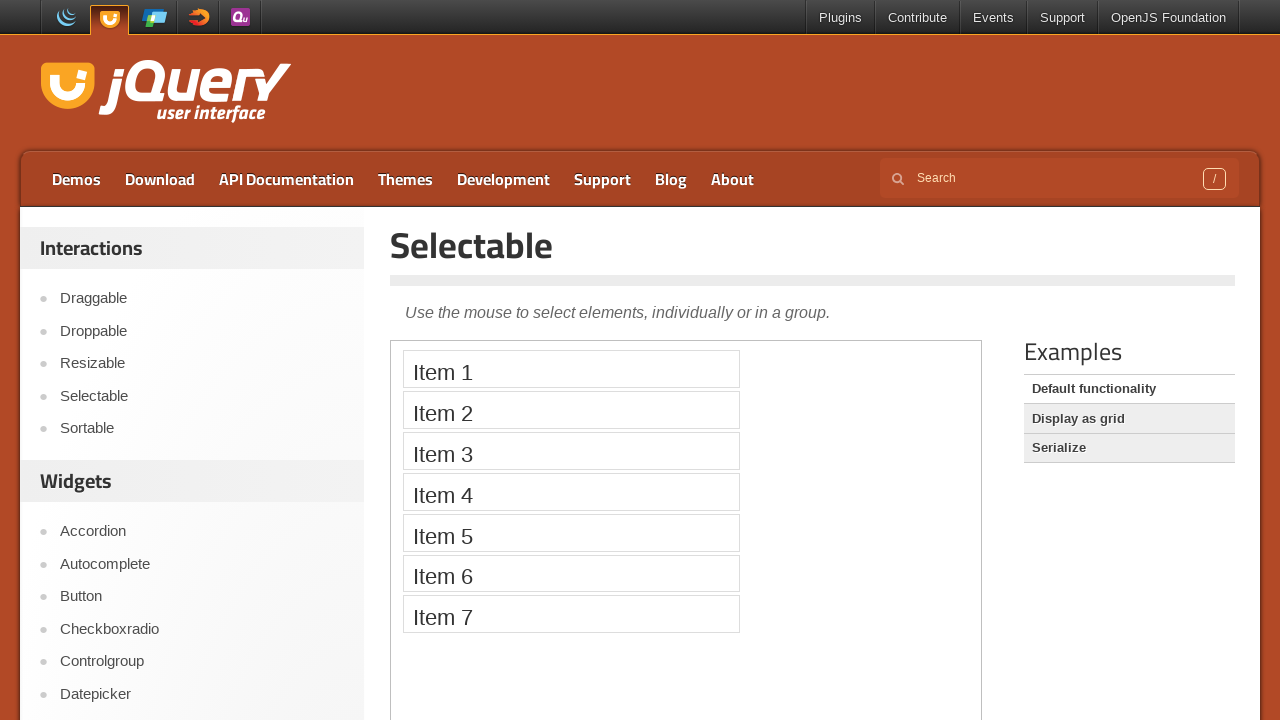

Waited for Item 1 to load in iframe
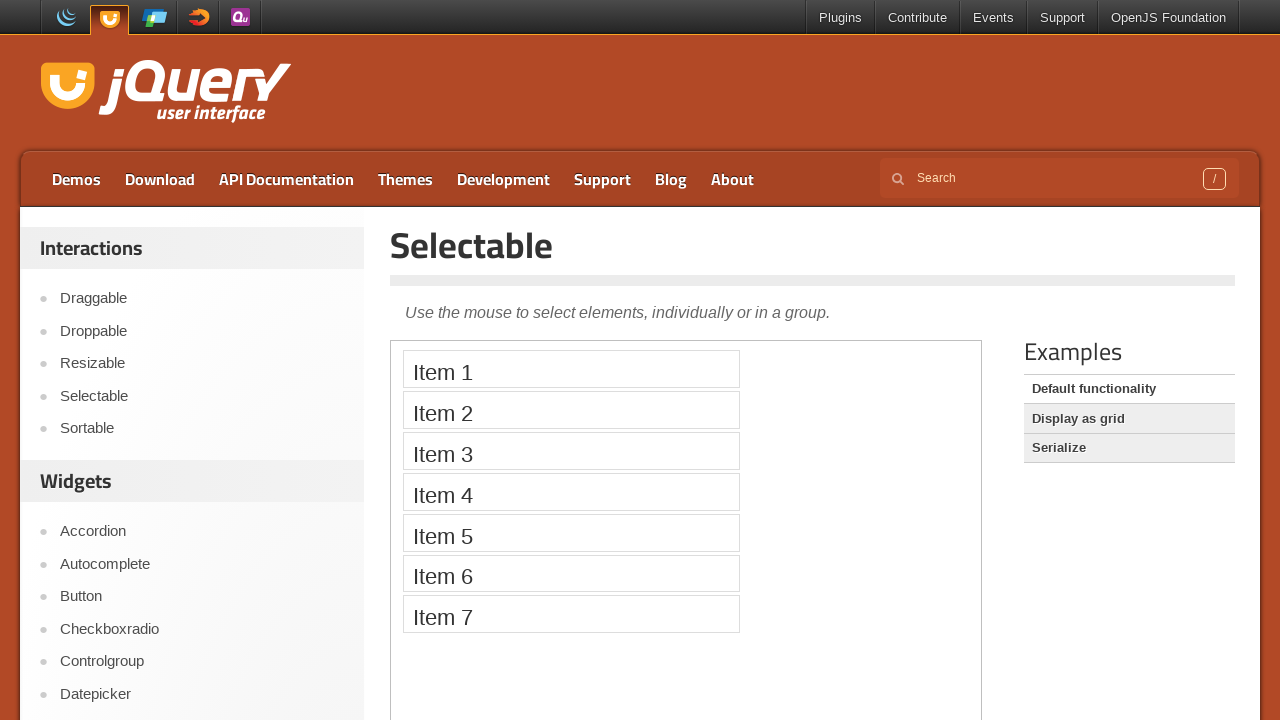

Accessed the iframe containing selectable items
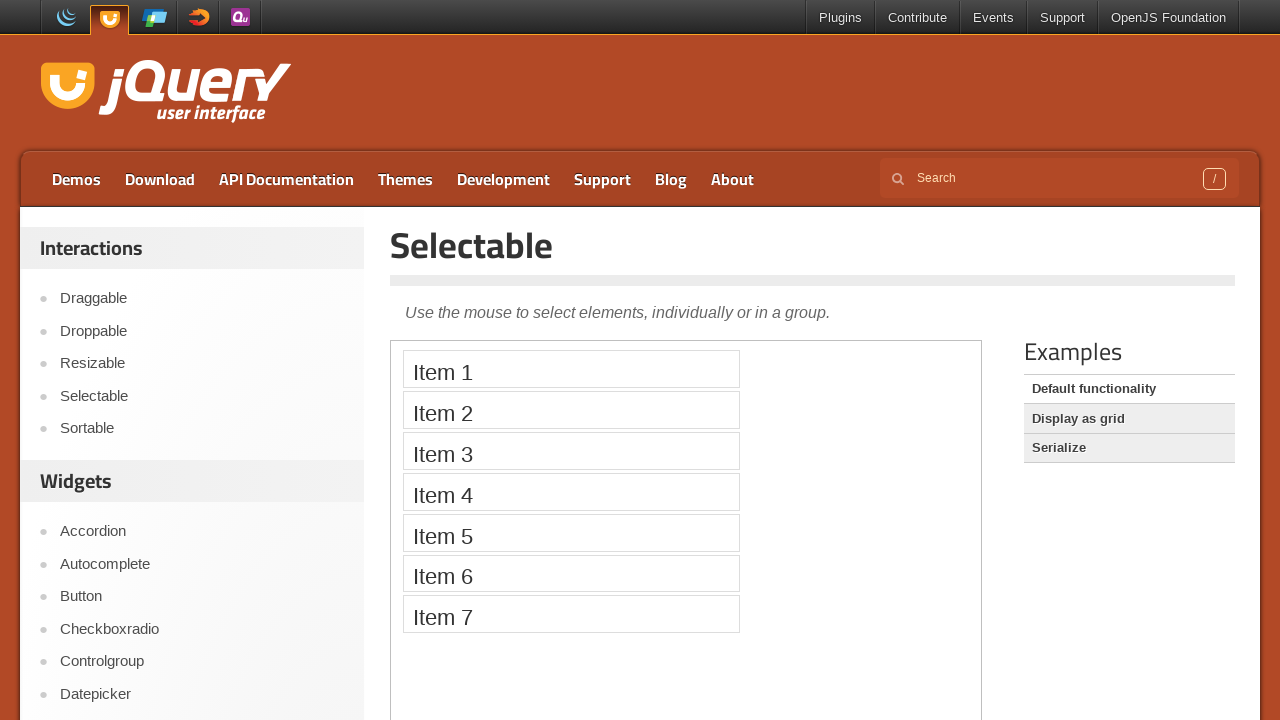

Located Item 1 element
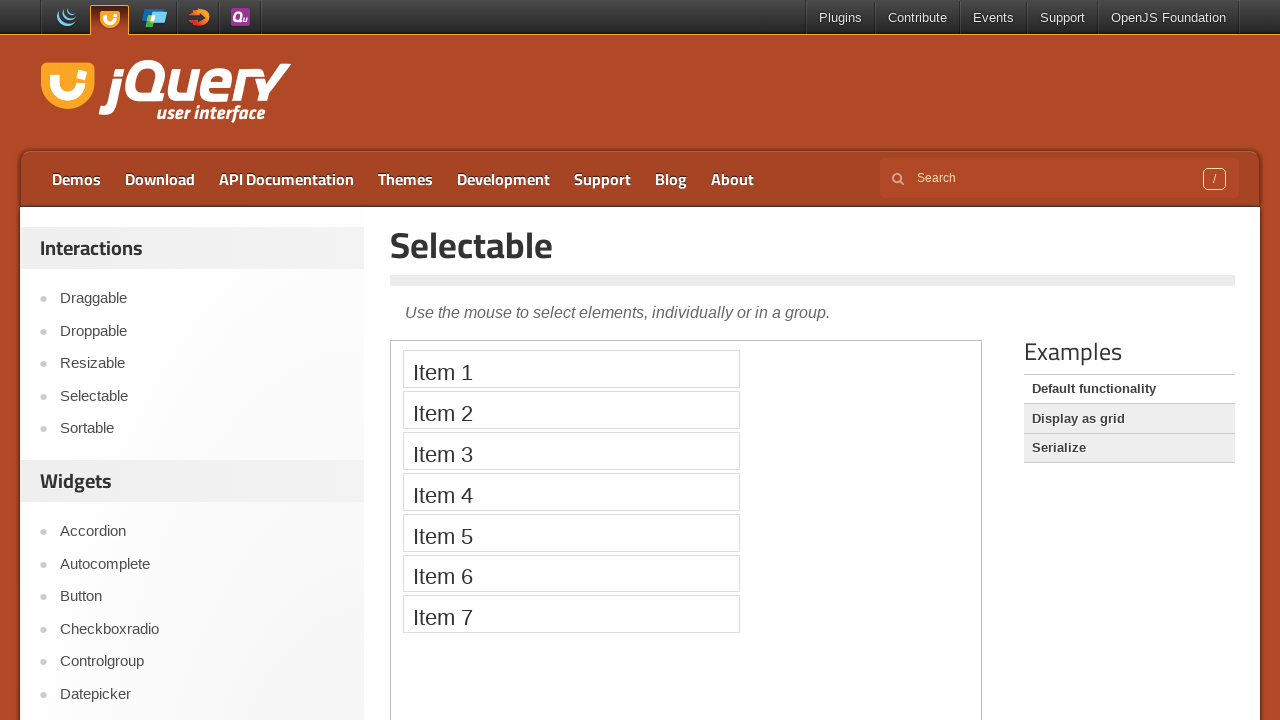

Located Item 7 element
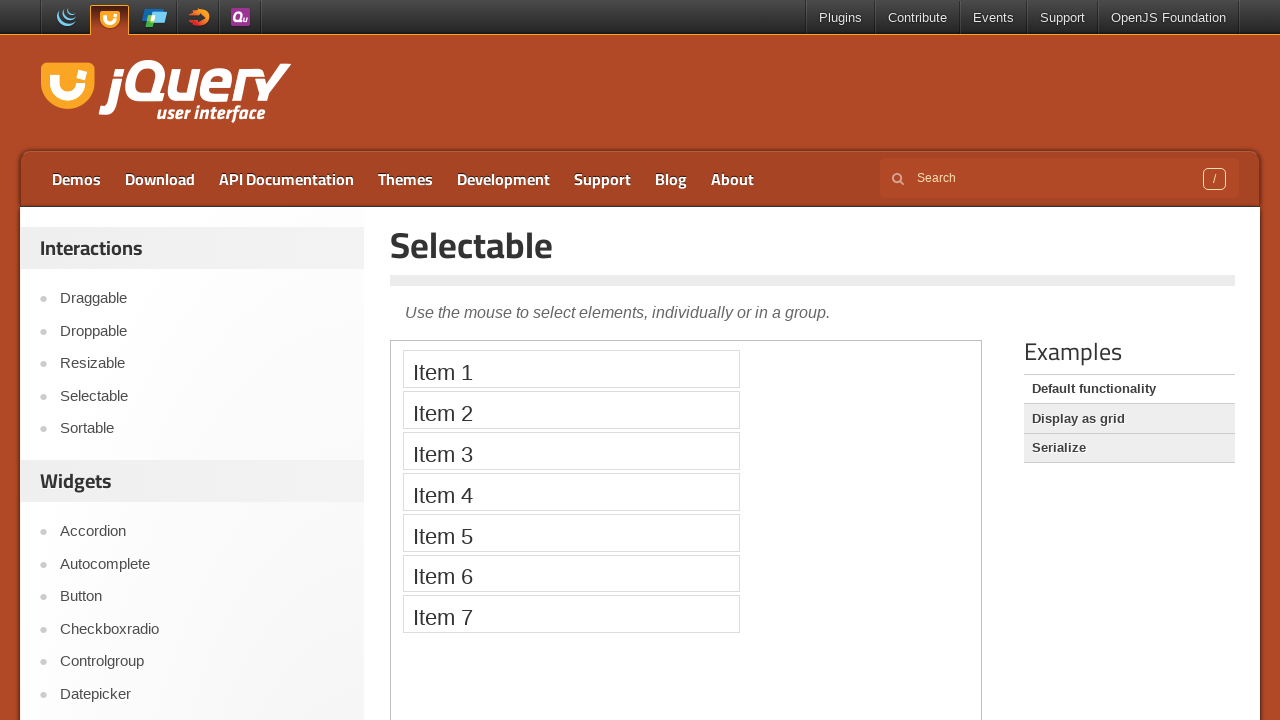

Retrieved bounding box for Item 1
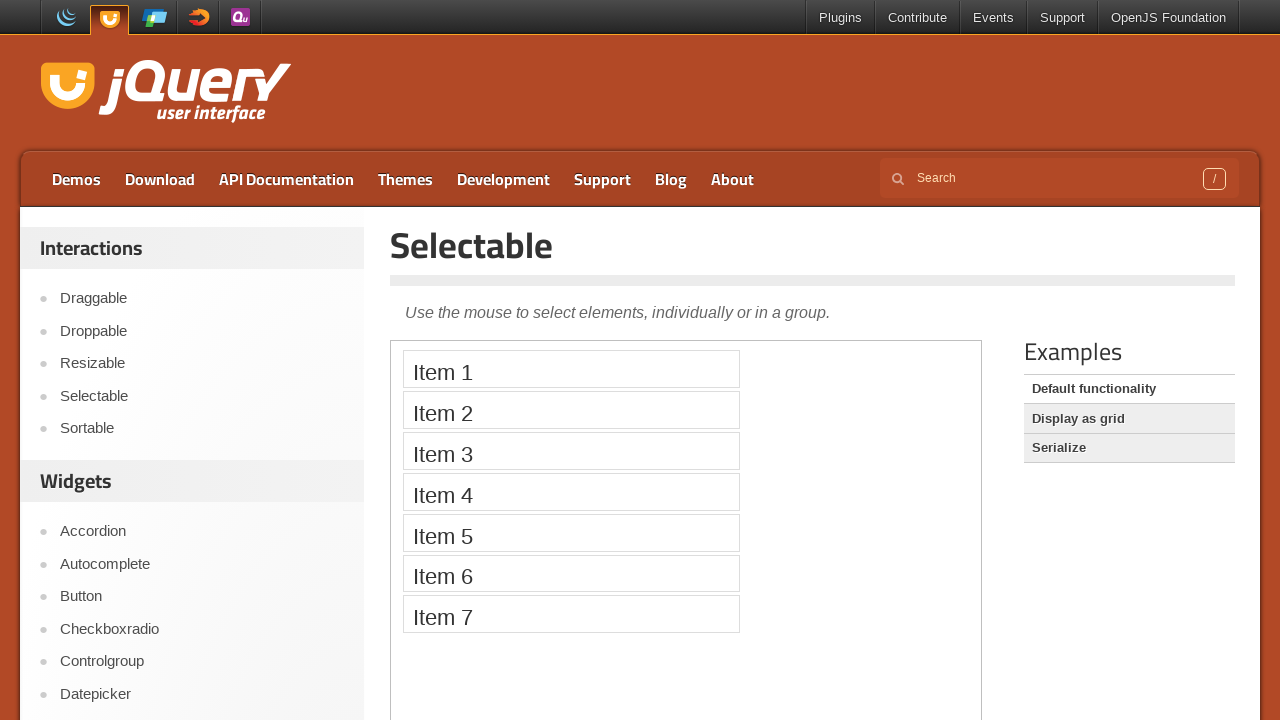

Retrieved bounding box for Item 7
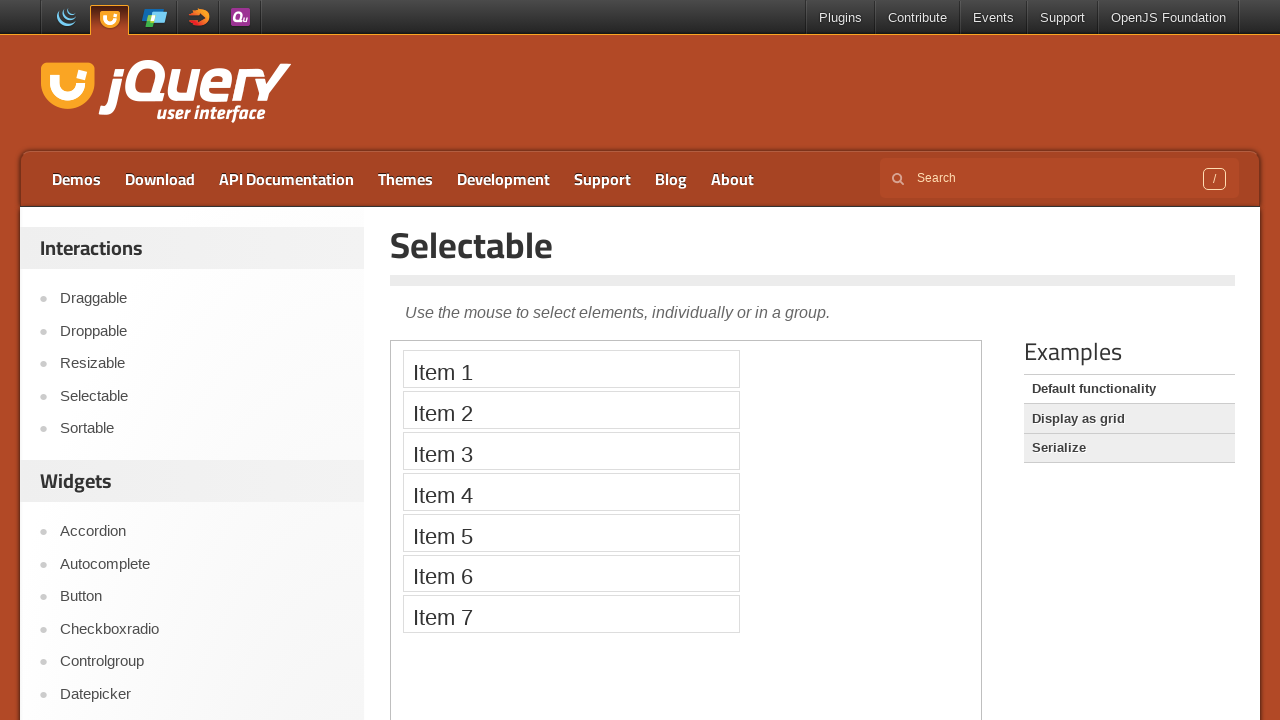

Moved mouse to center of Item 1 at (571, 369)
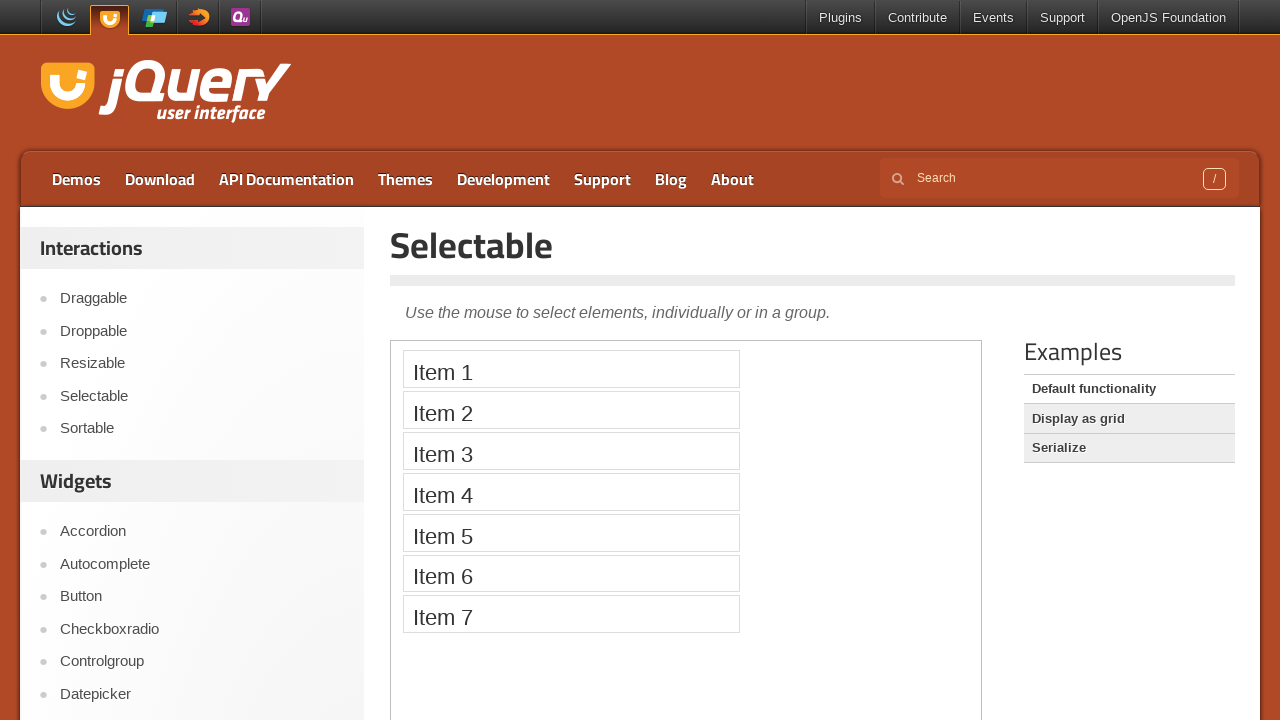

Pressed mouse button down at Item 1 at (571, 369)
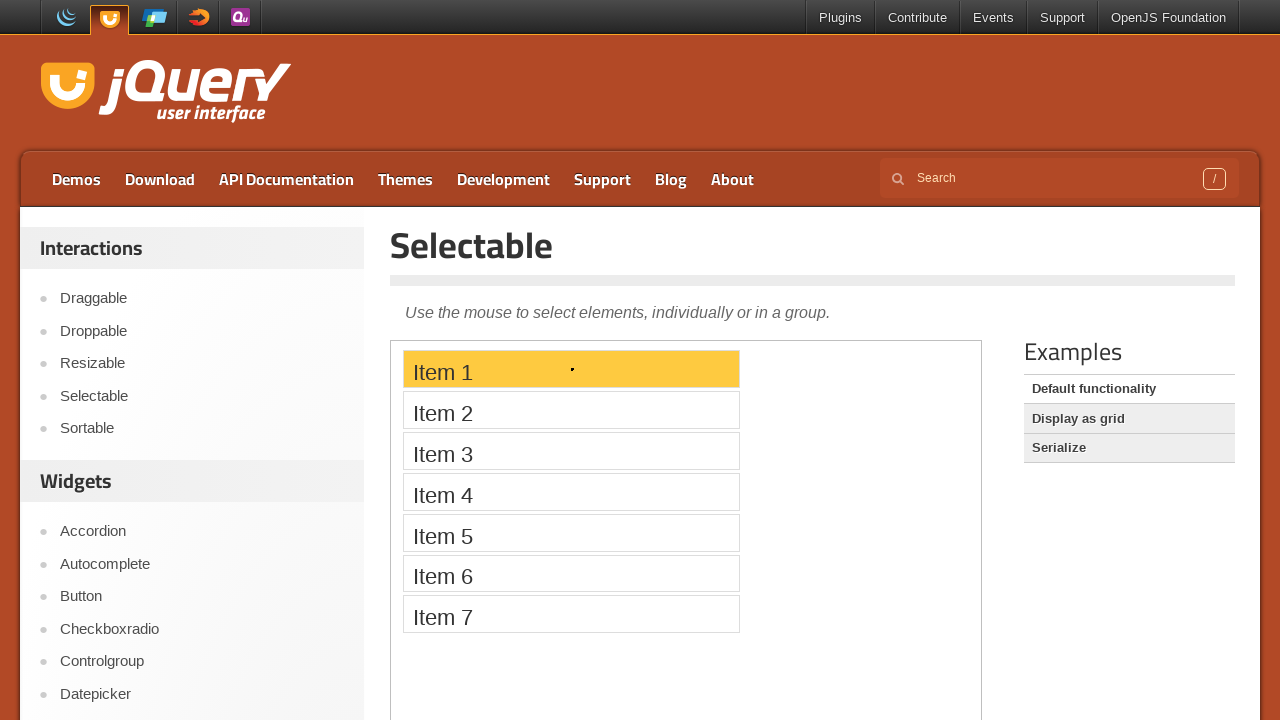

Dragged mouse to center of Item 7 at (571, 614)
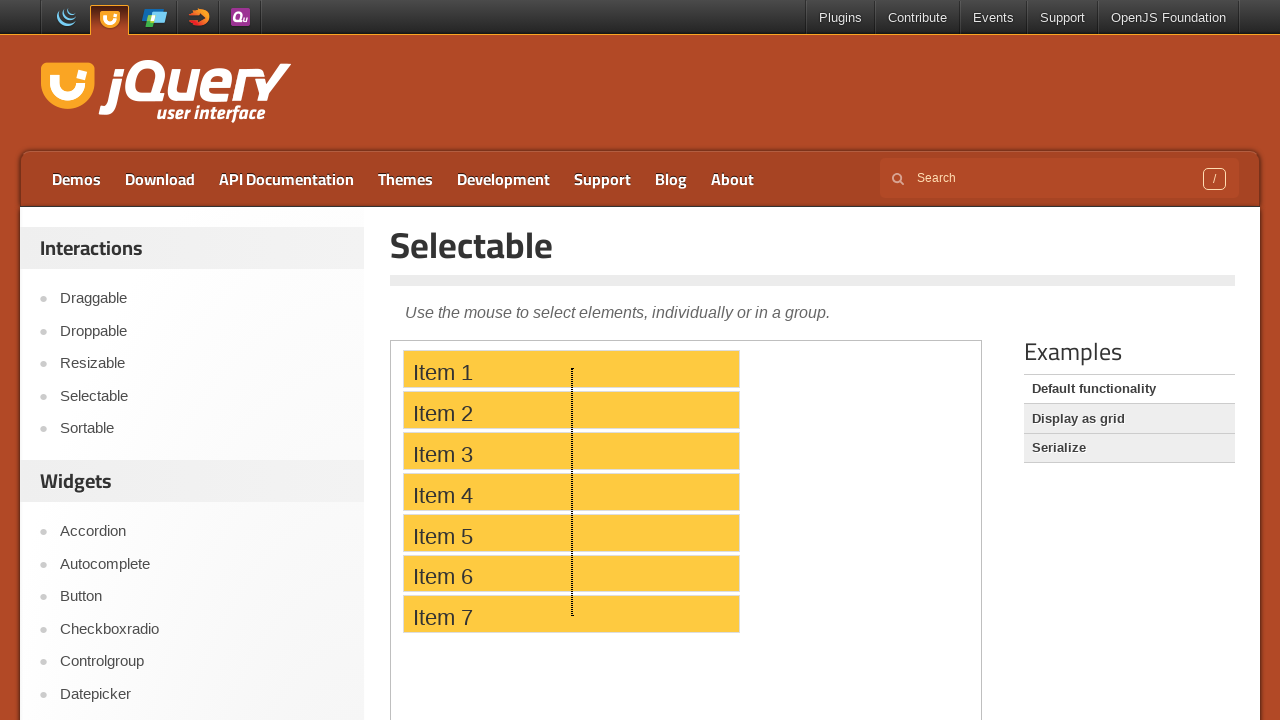

Released mouse button to complete selection from Item 1 to Item 7 at (571, 614)
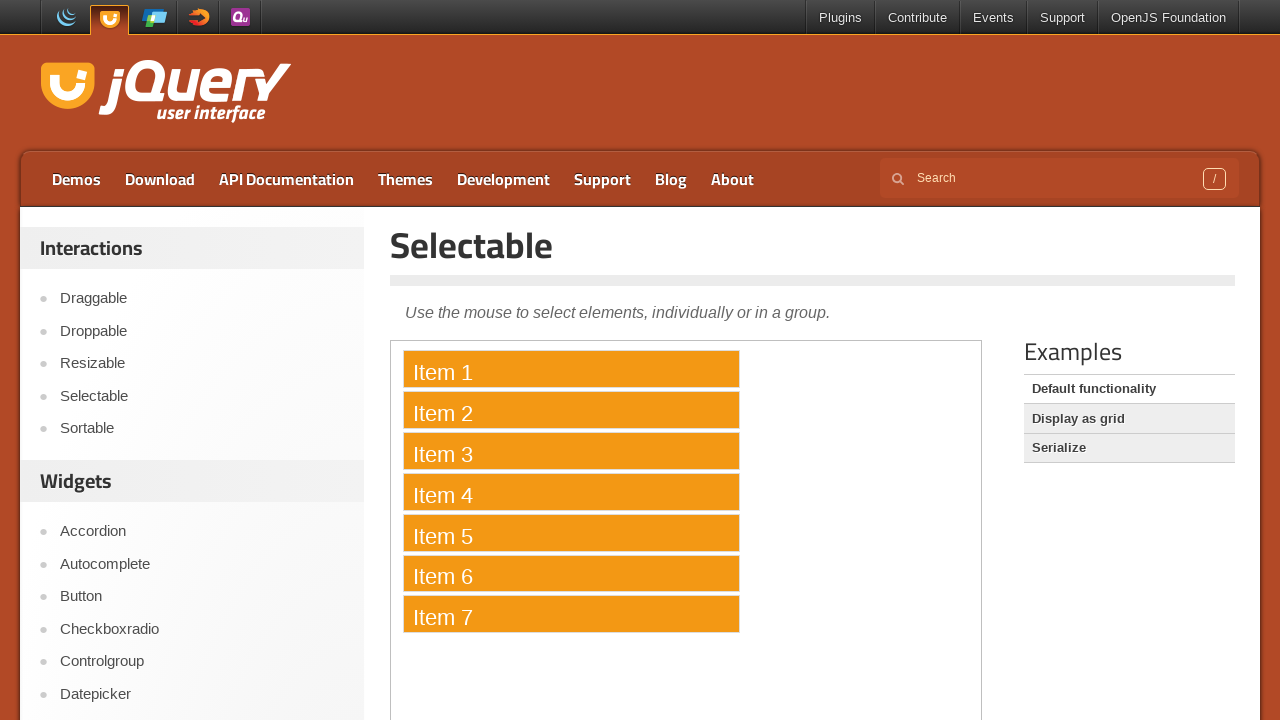

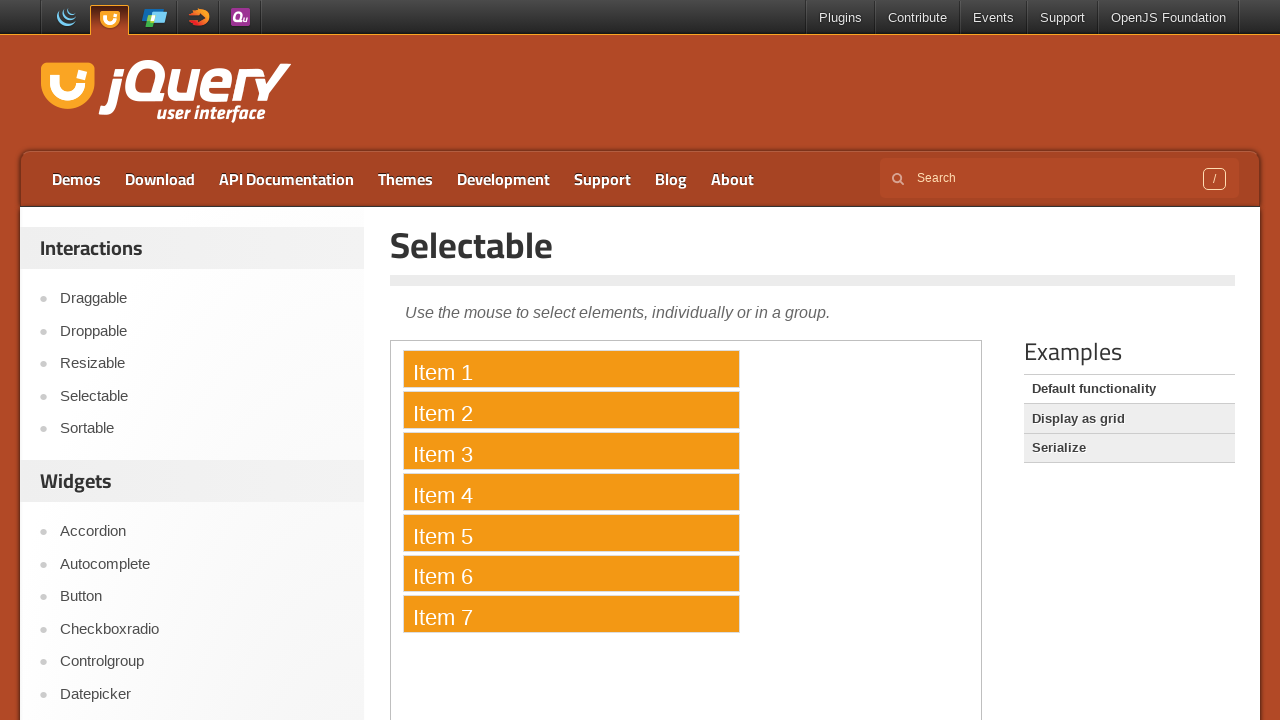